Tests Google Translate by entering "Hello World" and verifying the Russian translation appears

Starting URL: https://translate.google.com/#

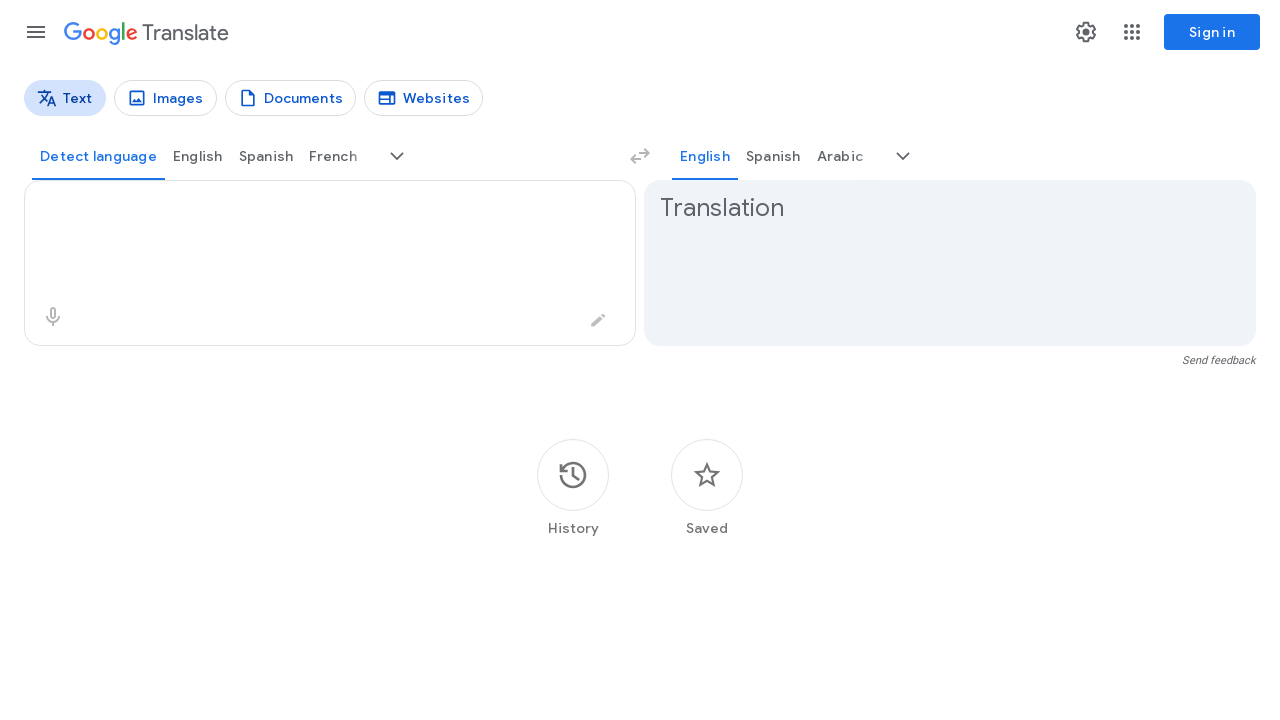

Waited for translation input field to load
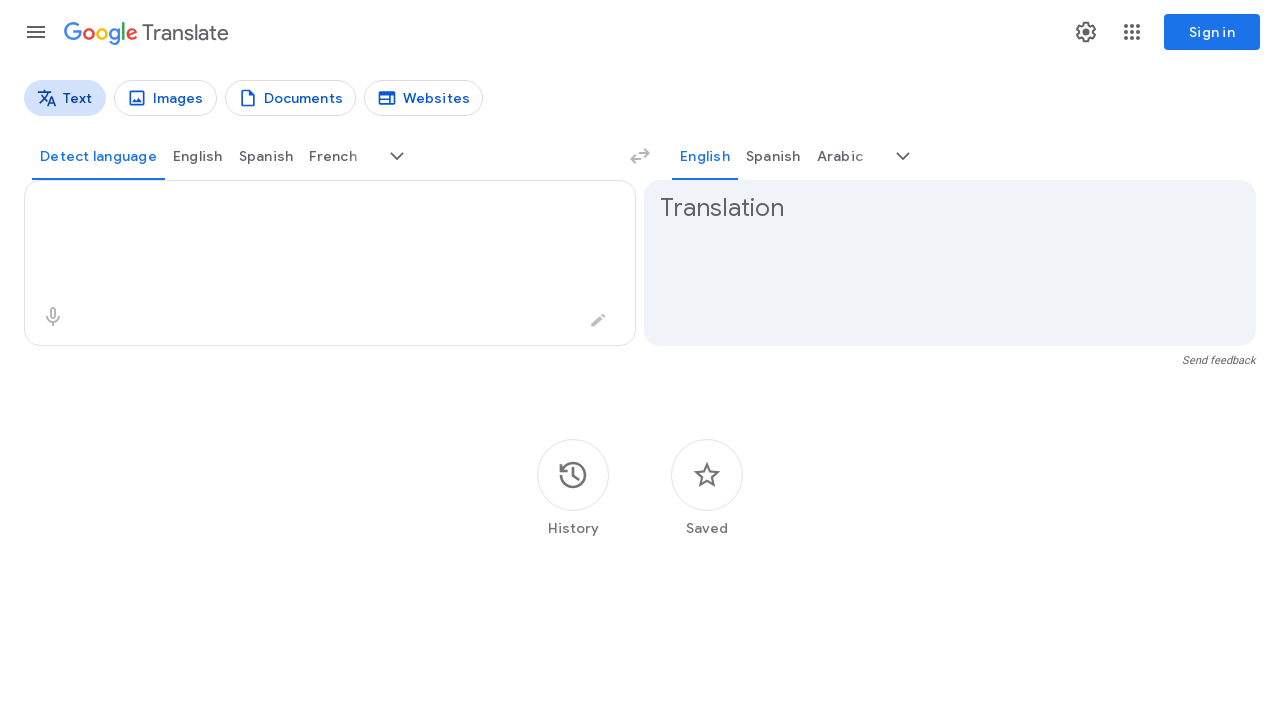

Entered 'Hello World' in translation input field on .er8xn
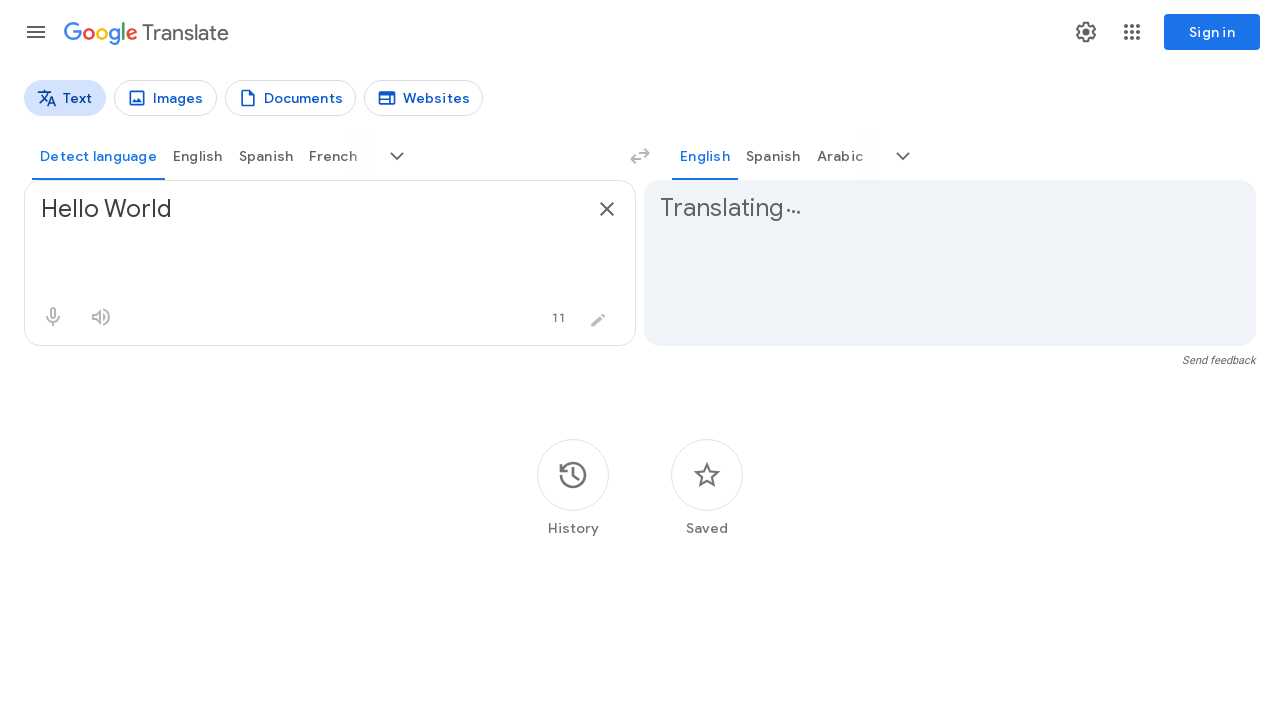

Russian translation appeared on the page
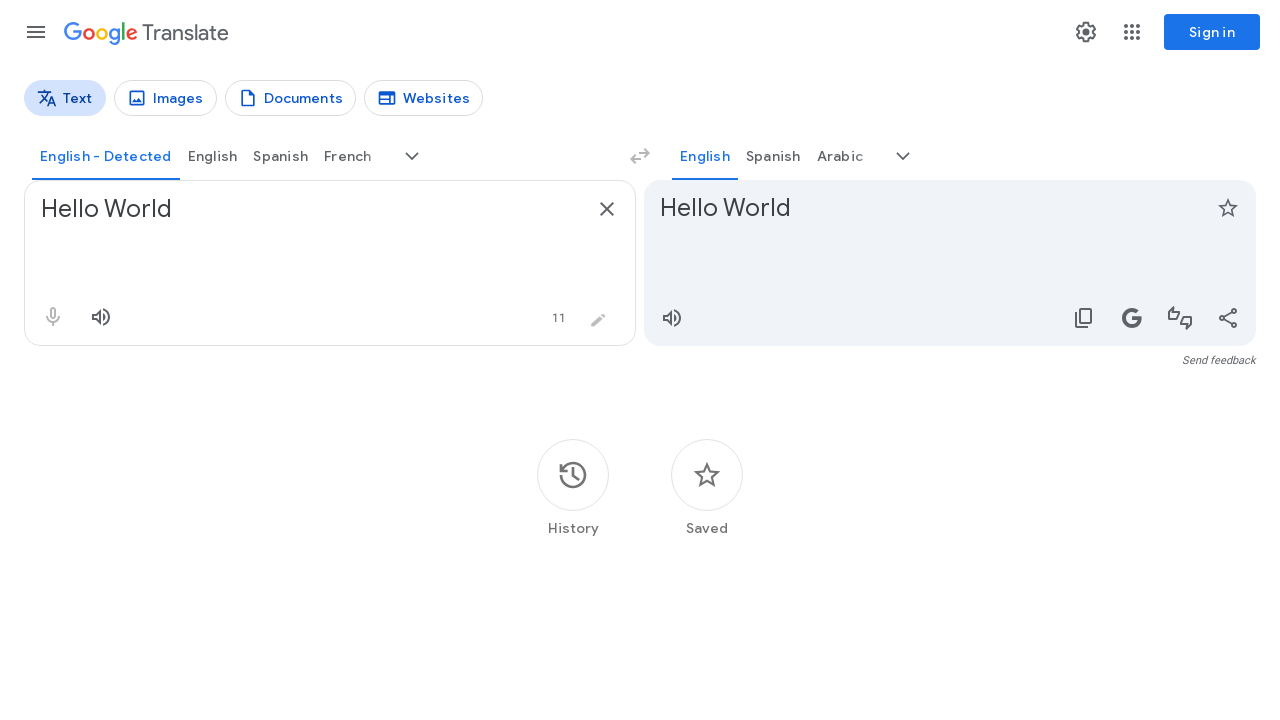

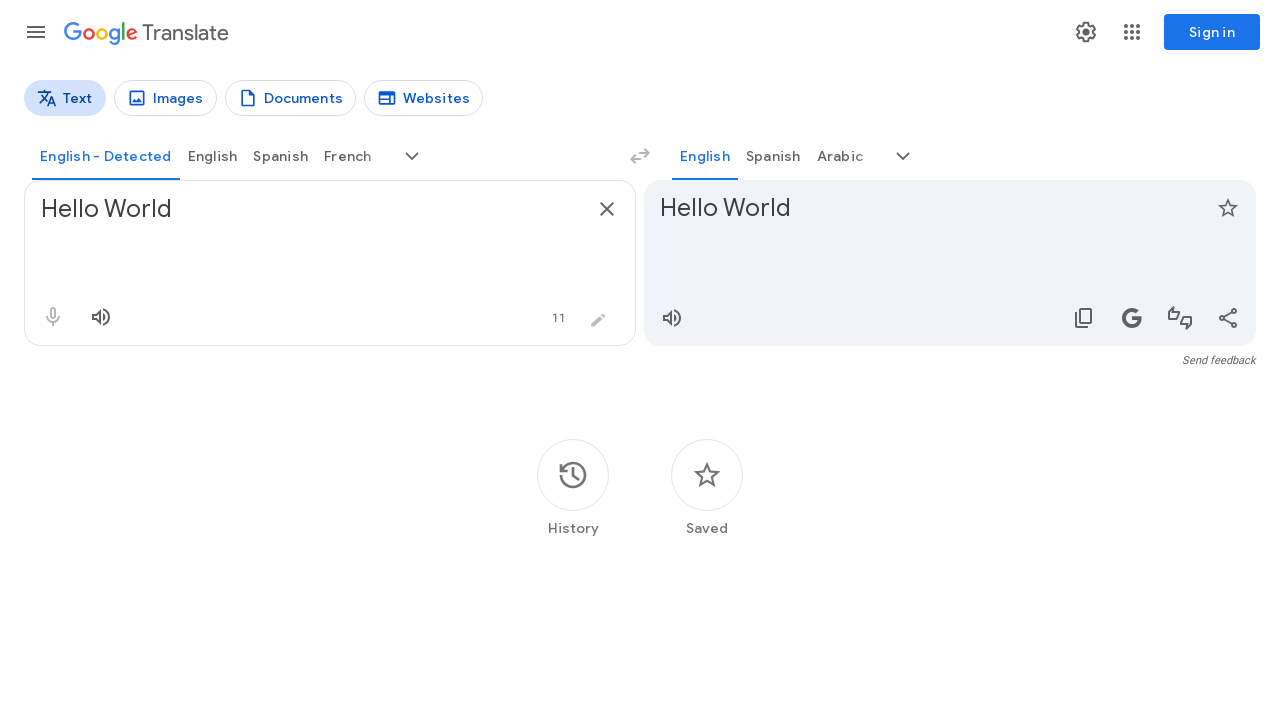